Tests geolocation functionality by clicking a button to get coordinates and waiting for the coordinates element to appear on the page.

Starting URL: https://bonigarcia.dev/selenium-webdriver-java/geolocation.html

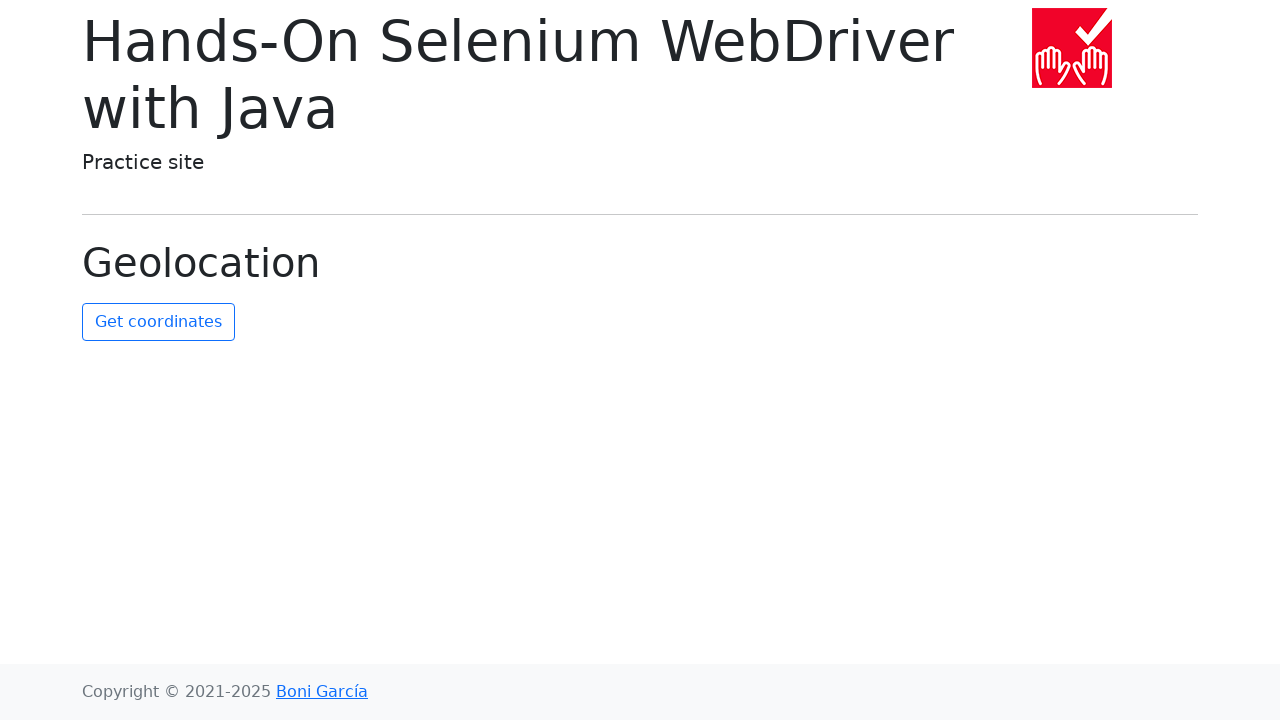

Granted geolocation permission for https://bonigarcia.dev
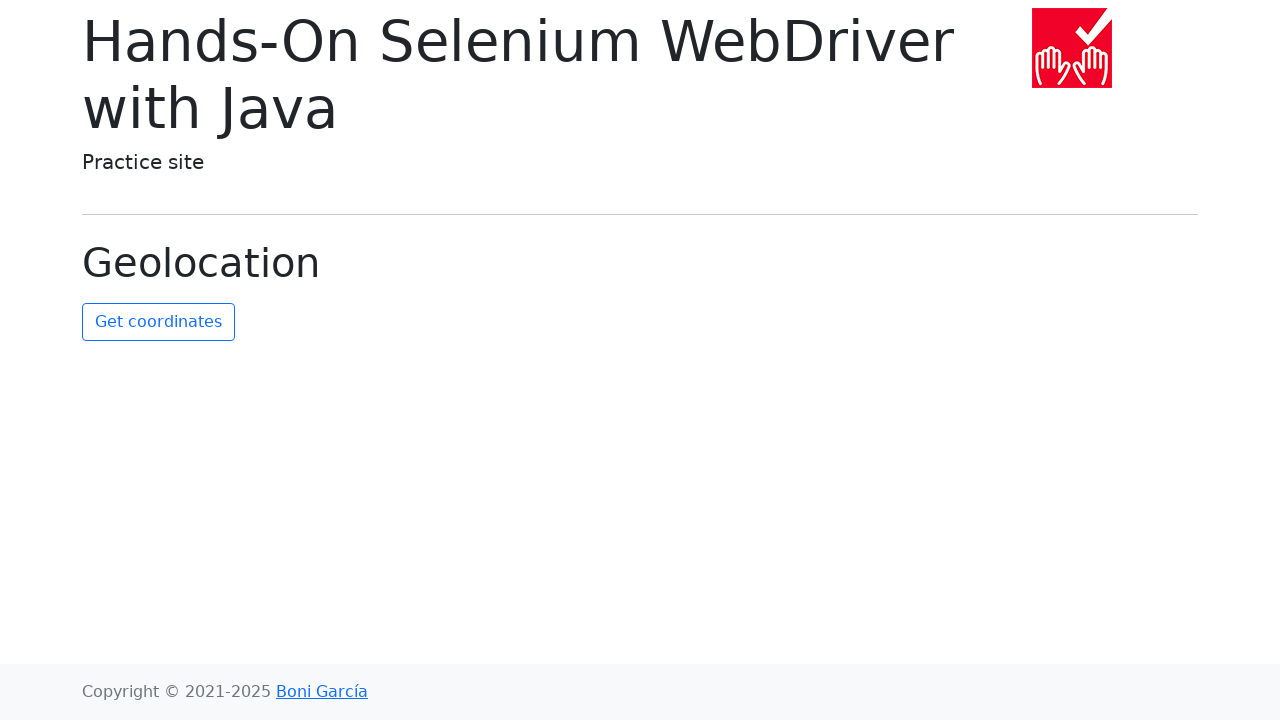

Set mock geolocation to San Francisco coordinates (37.7749, -122.4194)
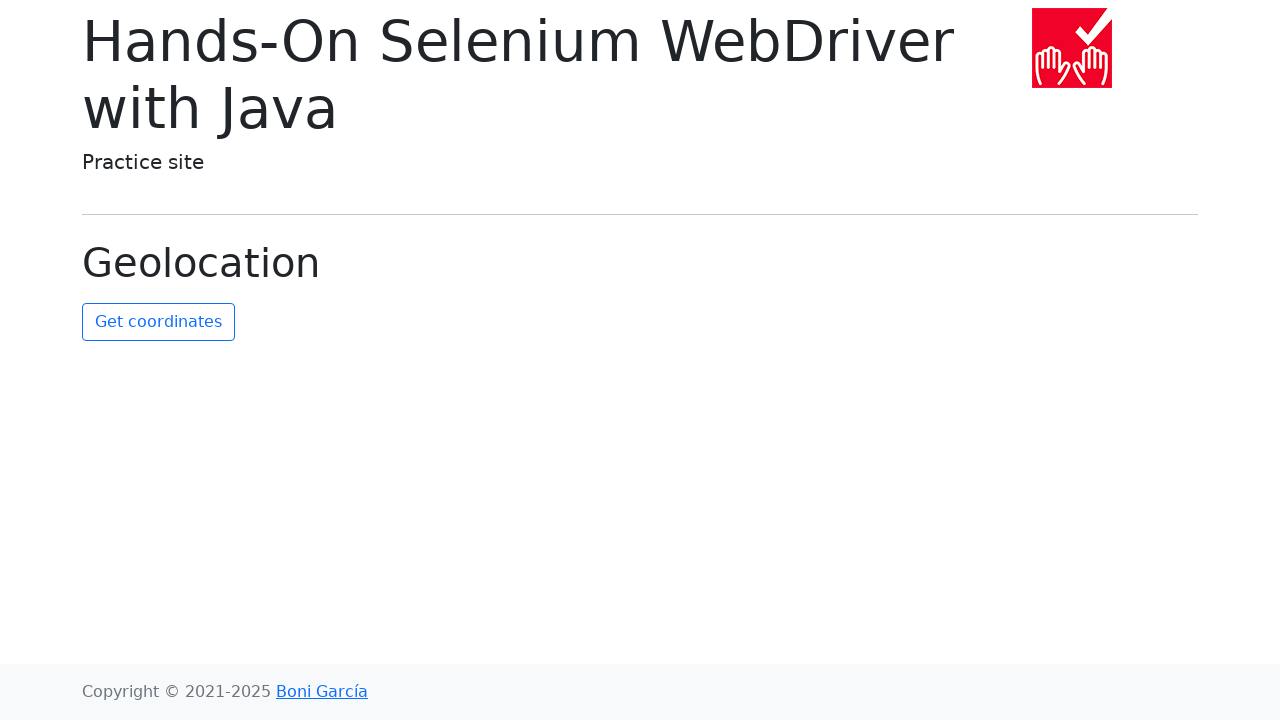

Clicked the 'Get Coordinates' button at (158, 322) on #get-coordinates
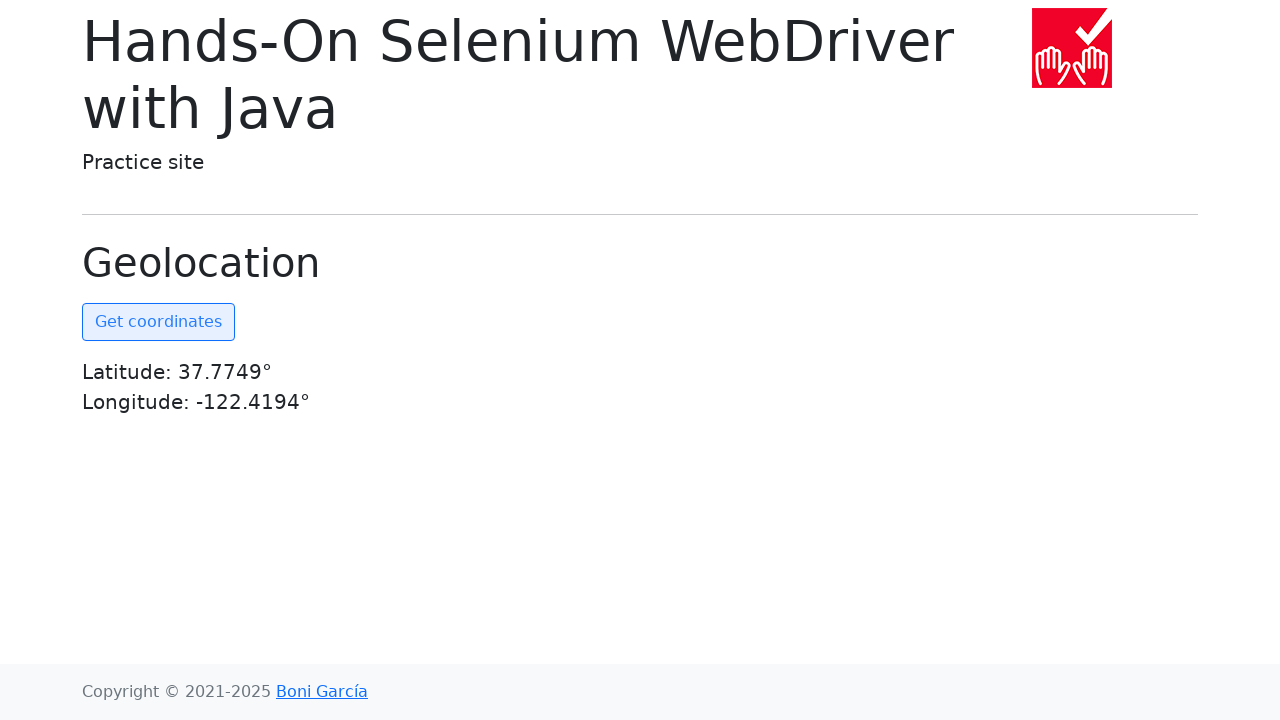

Coordinates element appeared on the page
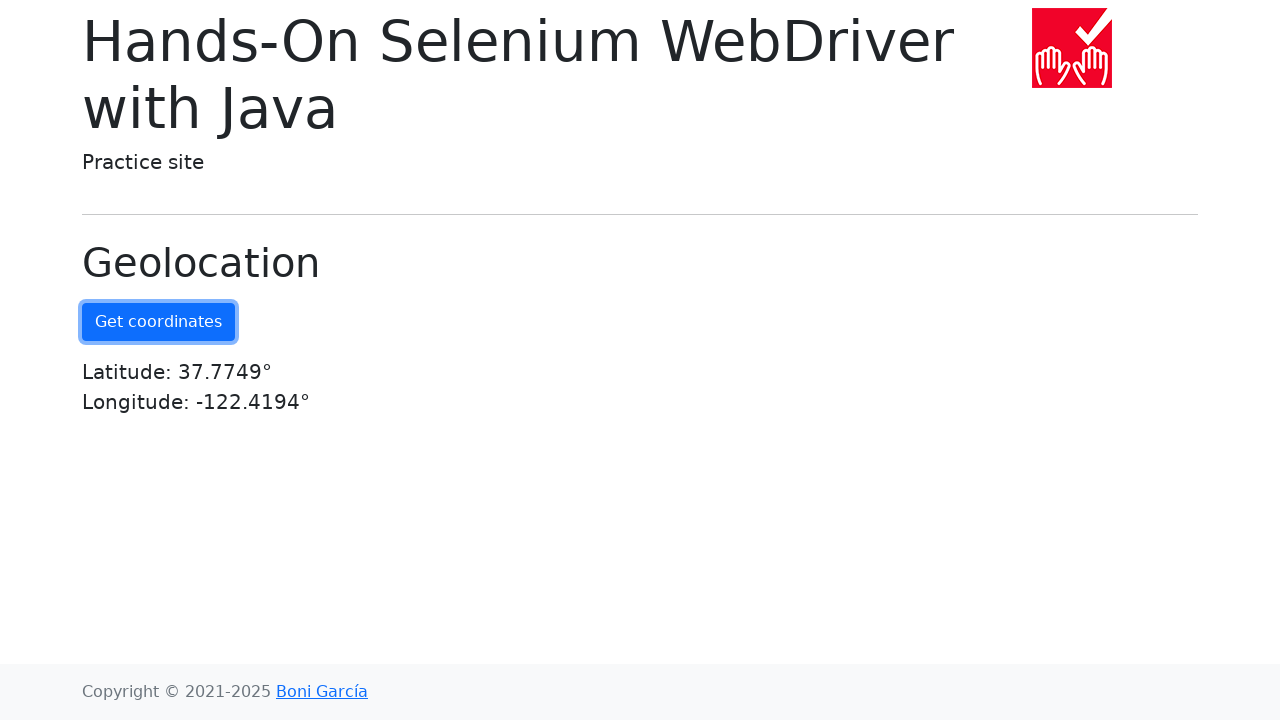

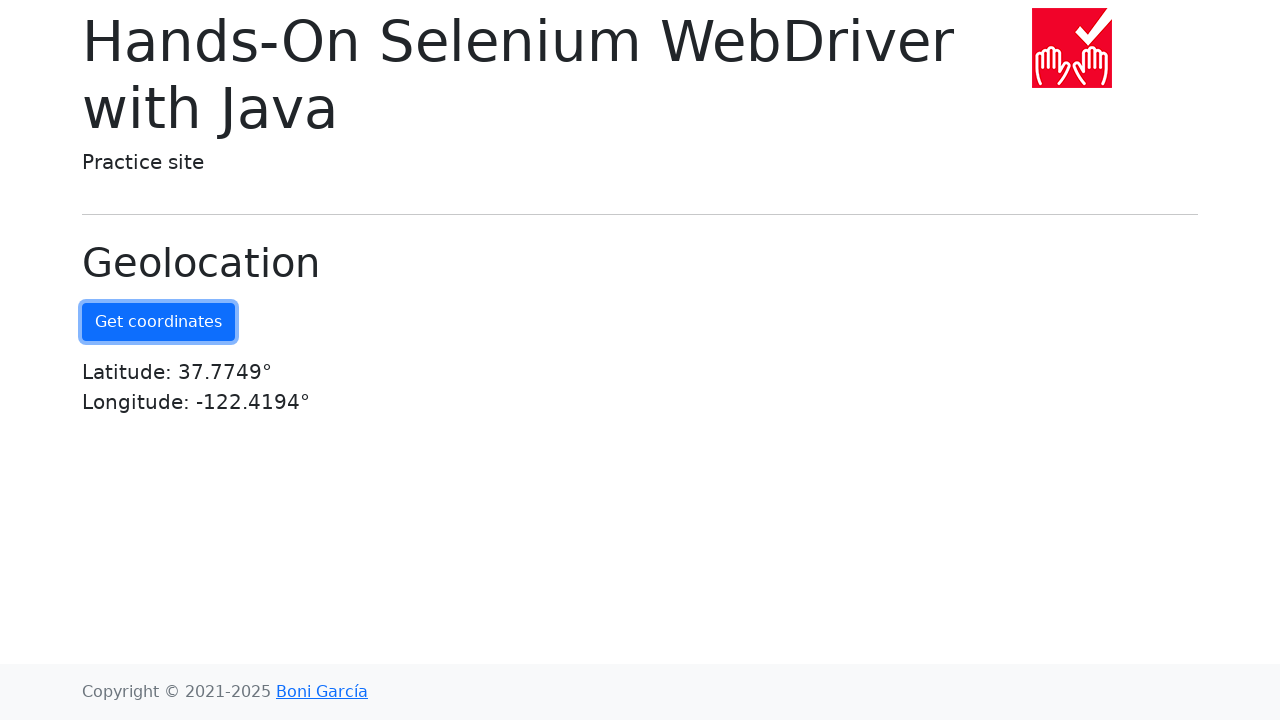